Opens Merolagani financial website, searches for a stock symbol using the search box, clicks the search button, and scrolls through the results page.

Starting URL: https://merolagani.com

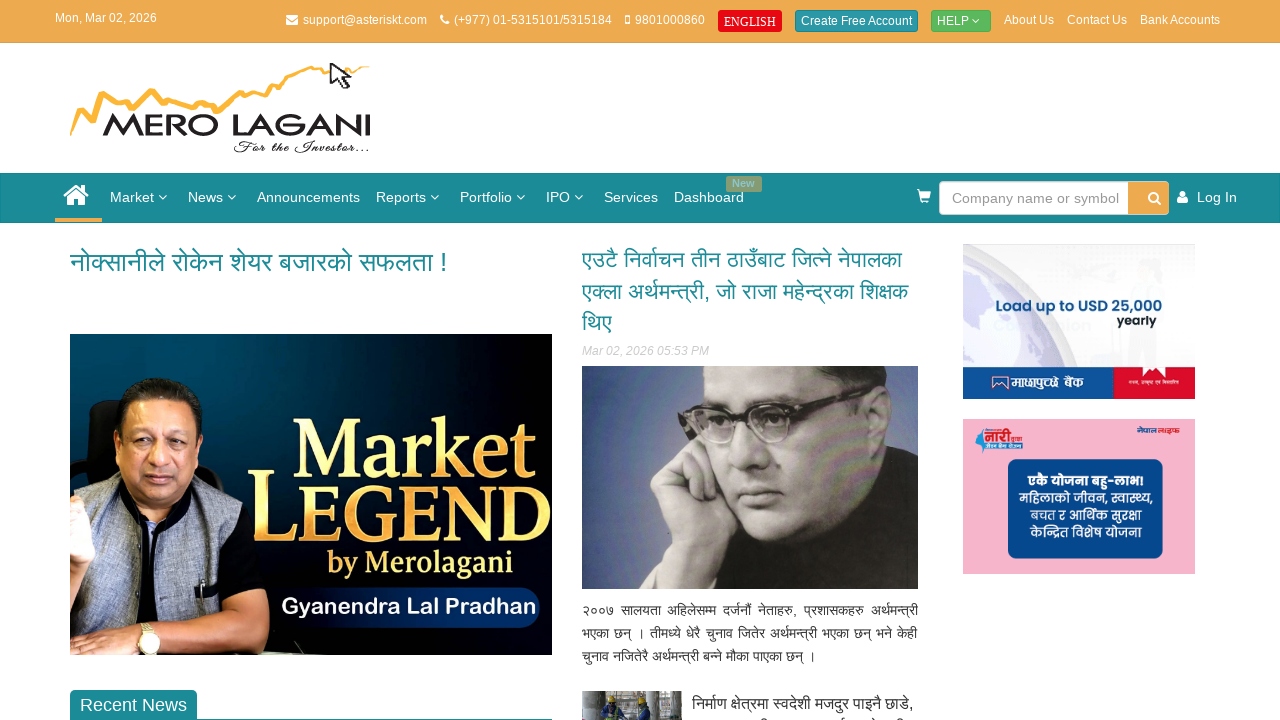

Waited for search box to be present
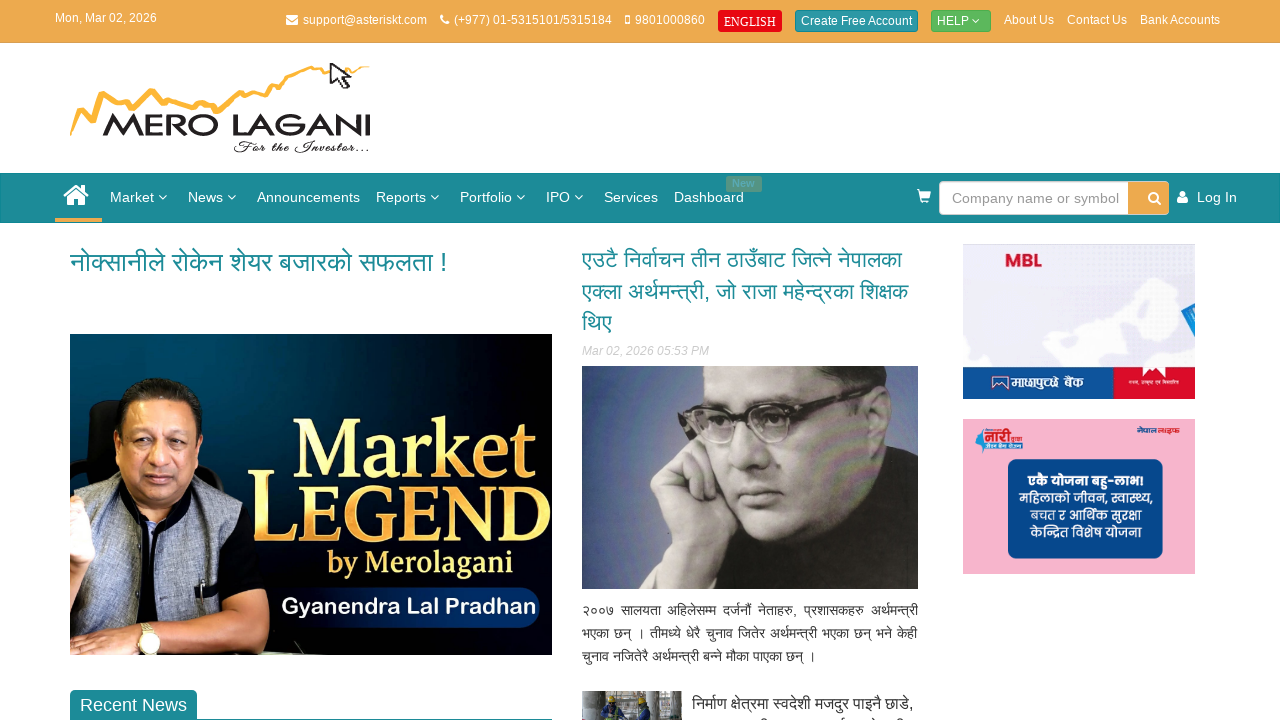

Filled search box with stock symbol 'HRL' on input[name='ctl00$AutoSuggest1$txtAutoSuggest']
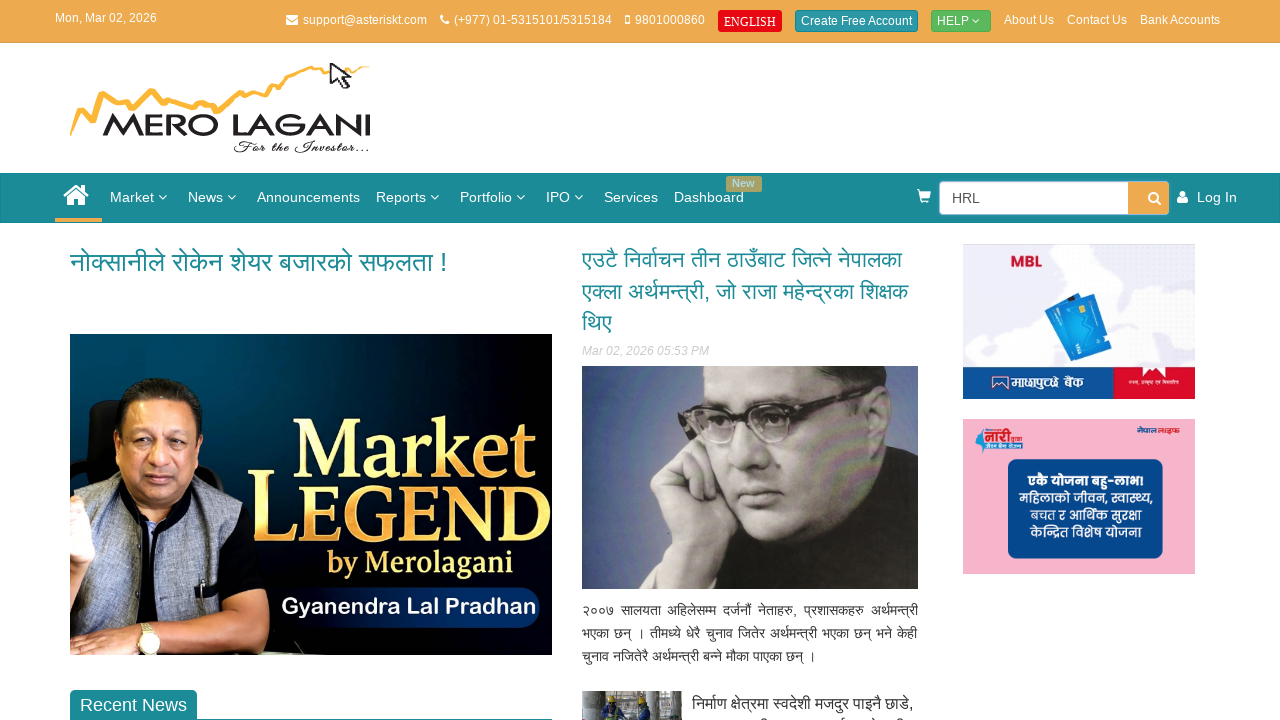

Clicked search button to search for HRL at (1148, 198) on a#ctl00_lbtnSearch
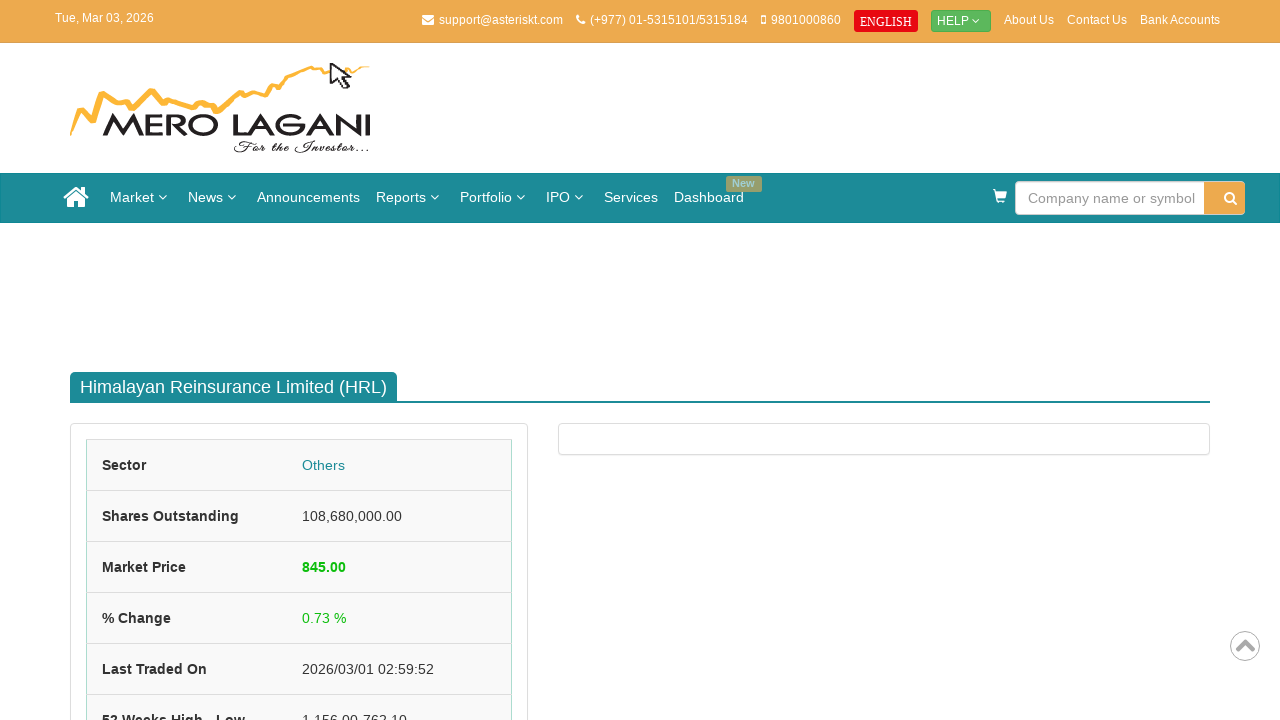

Results page loaded and network idle
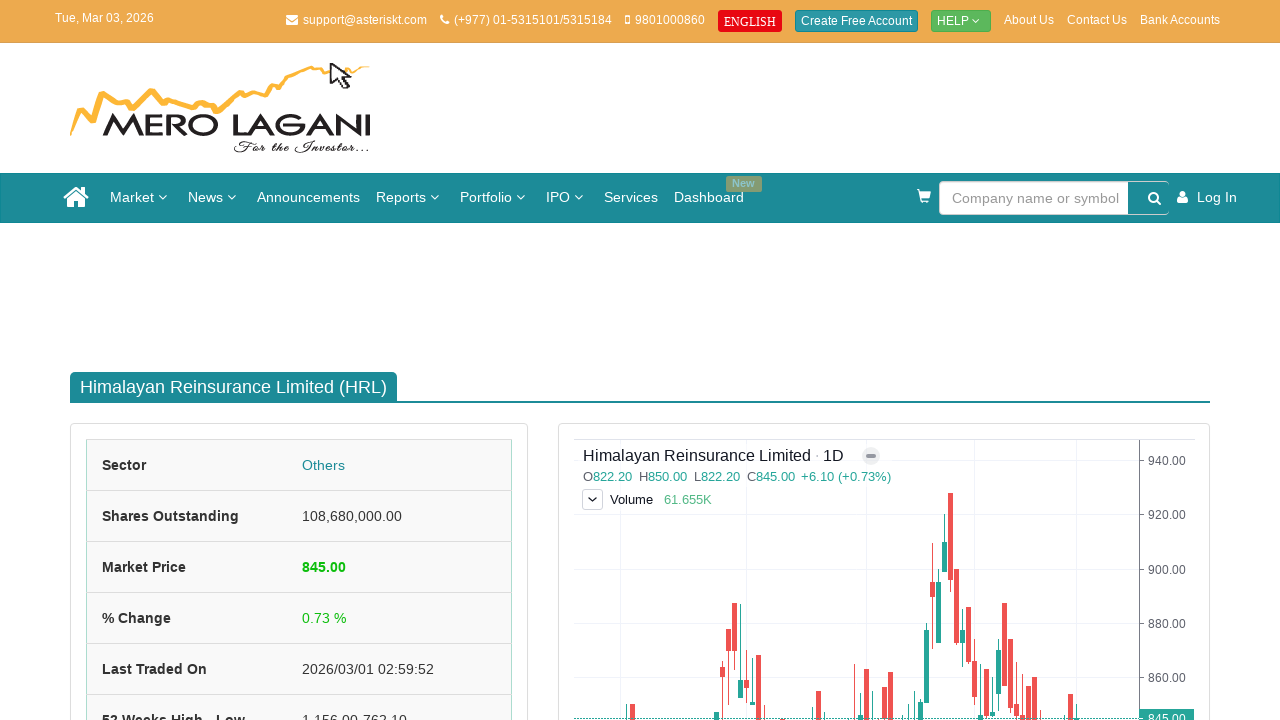

Scrolled down 500px to view search results
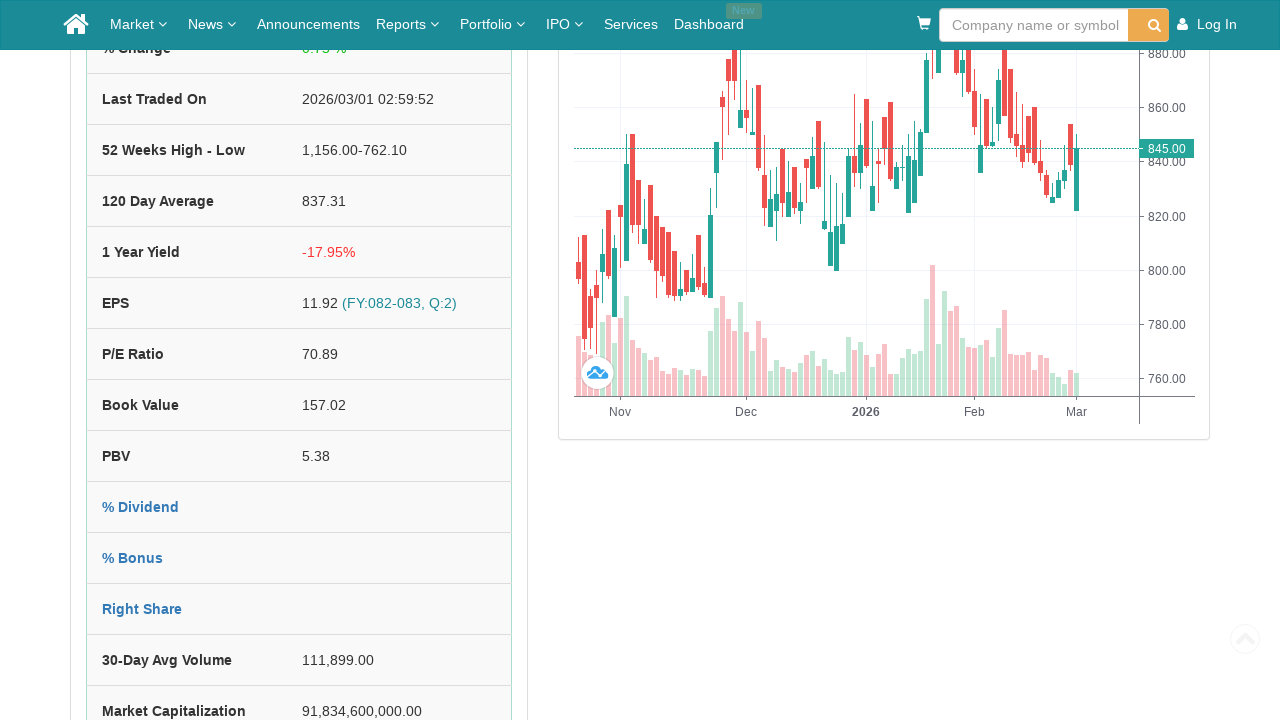

Waited 1 second
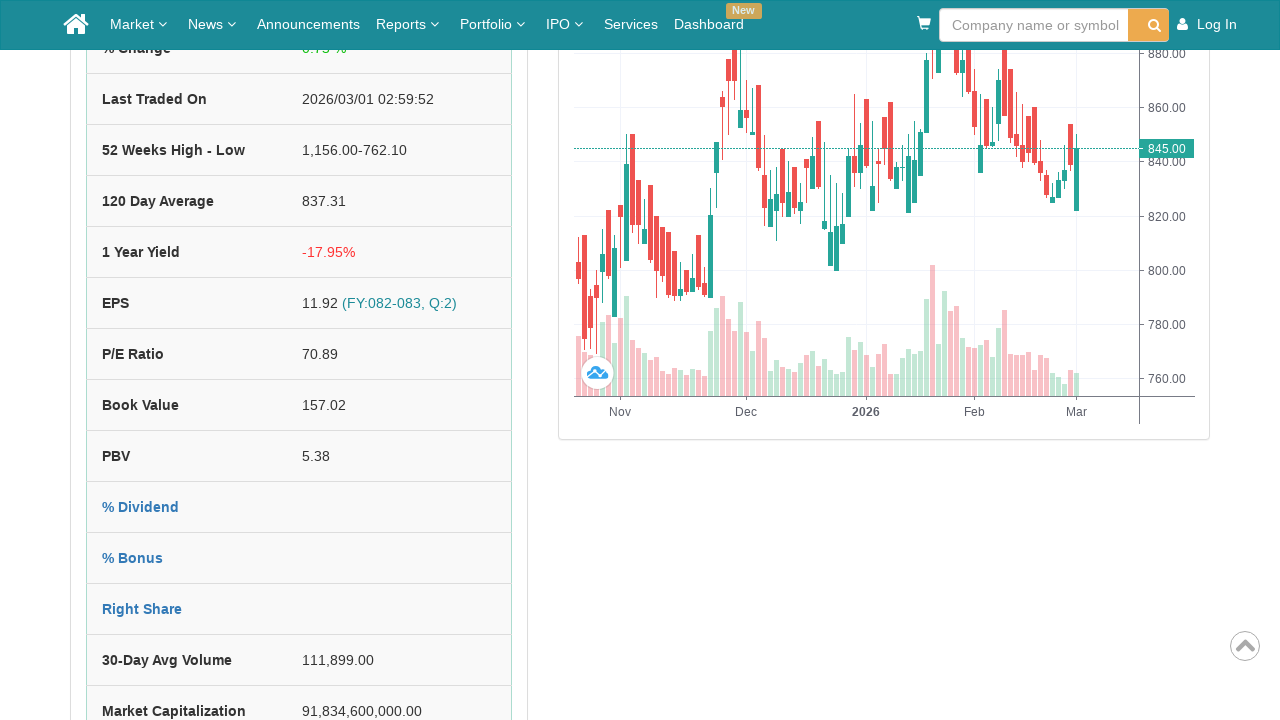

Scrolled back up 300px
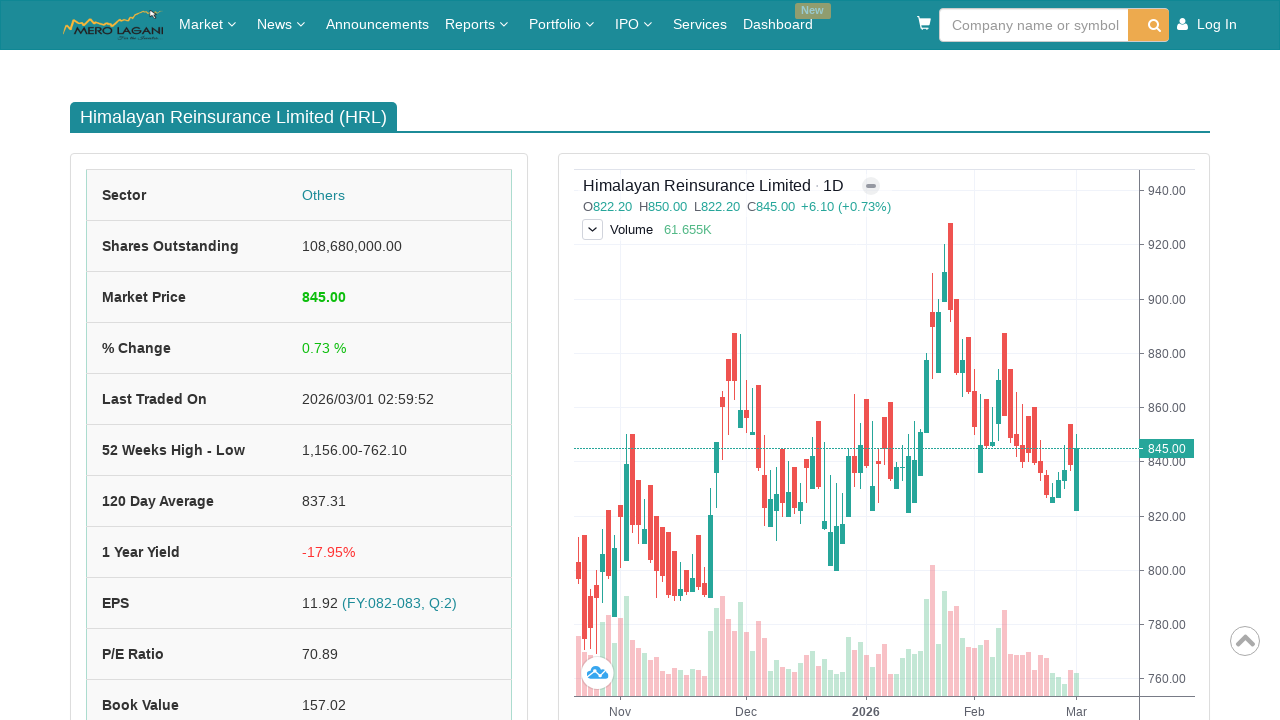

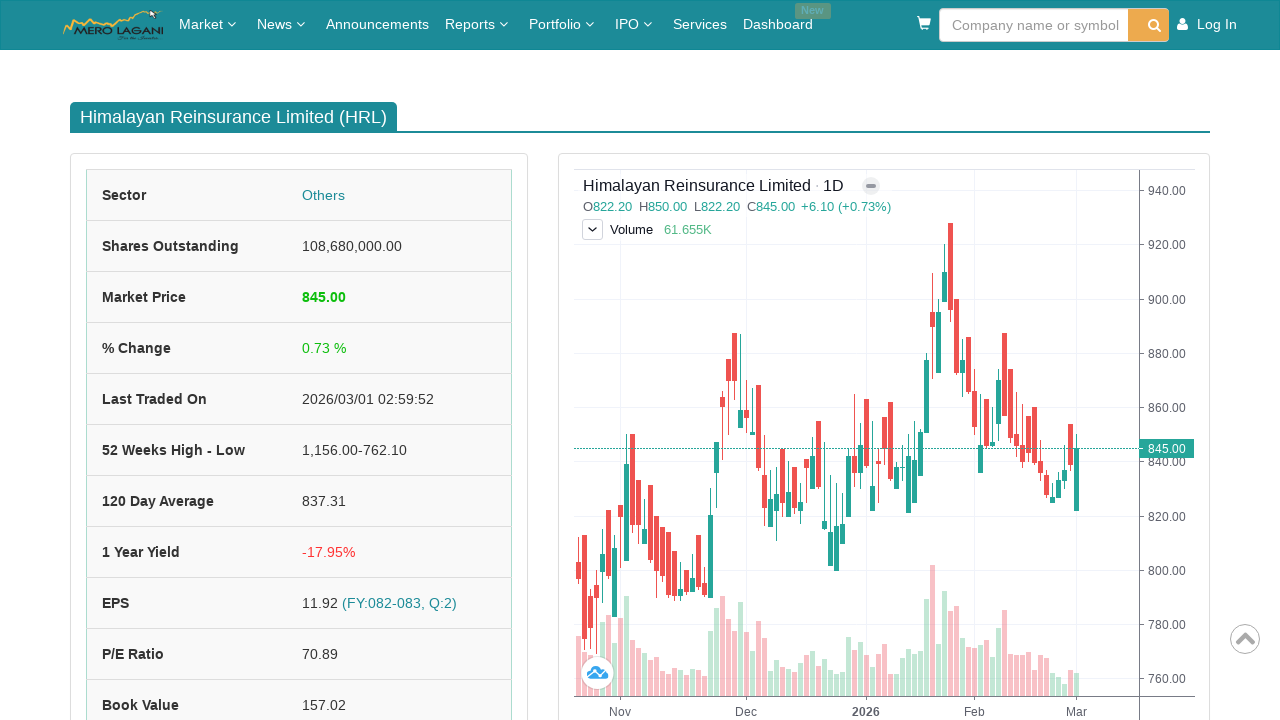